Tests JavaScript prompt alert functionality by clicking a button to trigger a prompt, entering text into the alert, accepting it, and verifying the entered text appears in the result message.

Starting URL: https://testcenter.techproeducation.com/index.php?page=javascript-alerts

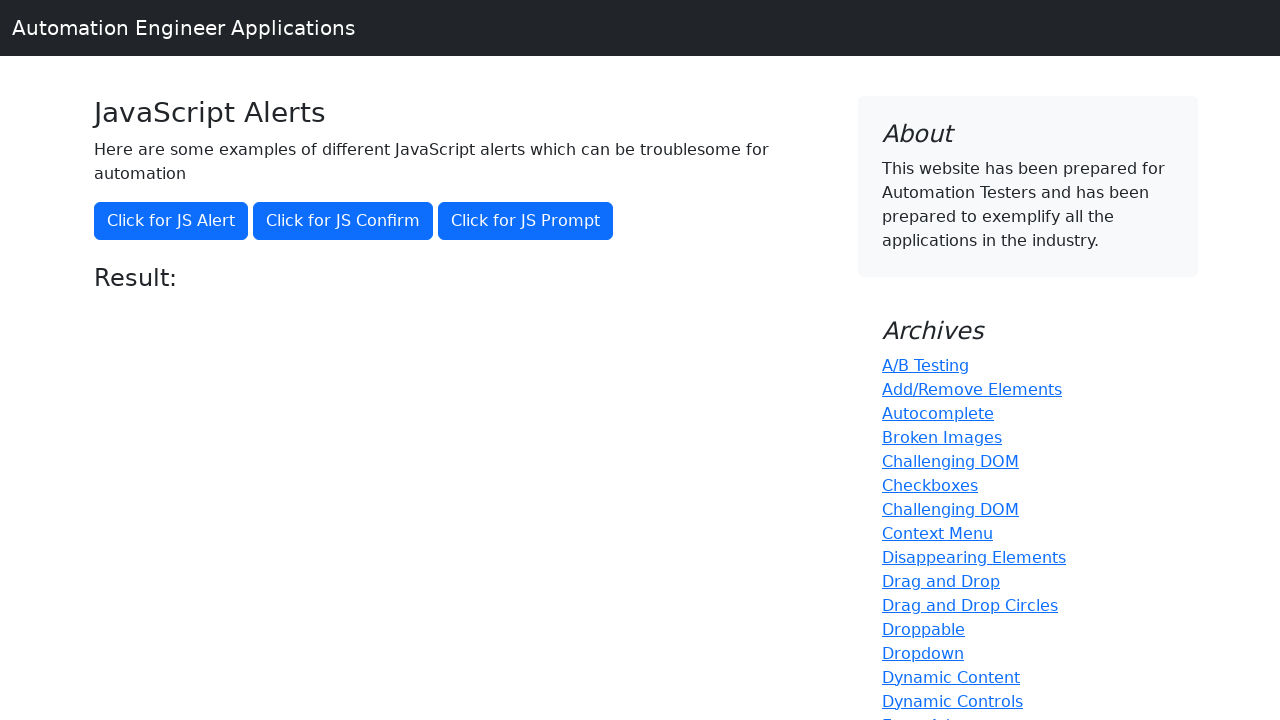

Clicked the prompt alert button at (526, 221) on button[onclick='jsPrompt()']
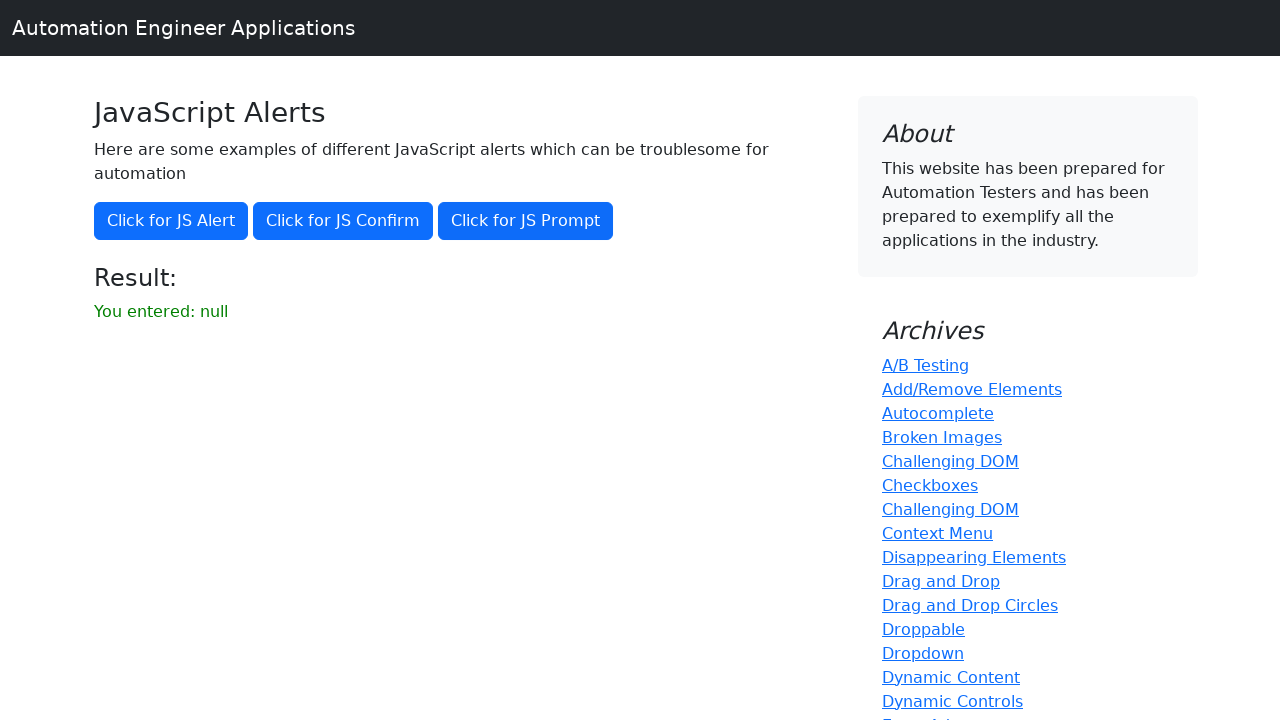

Registered dialog handler to accept prompt with 'Mariana'
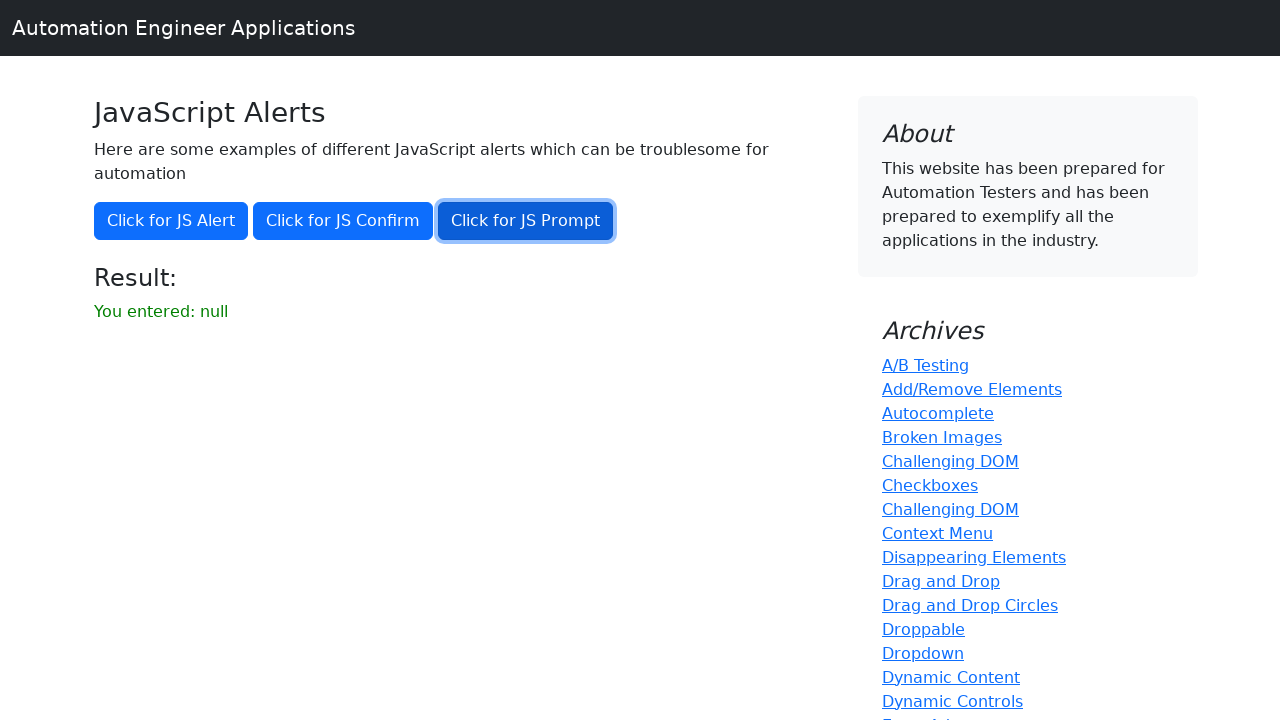

Clicked the prompt alert button again to trigger dialog at (526, 221) on button[onclick='jsPrompt()']
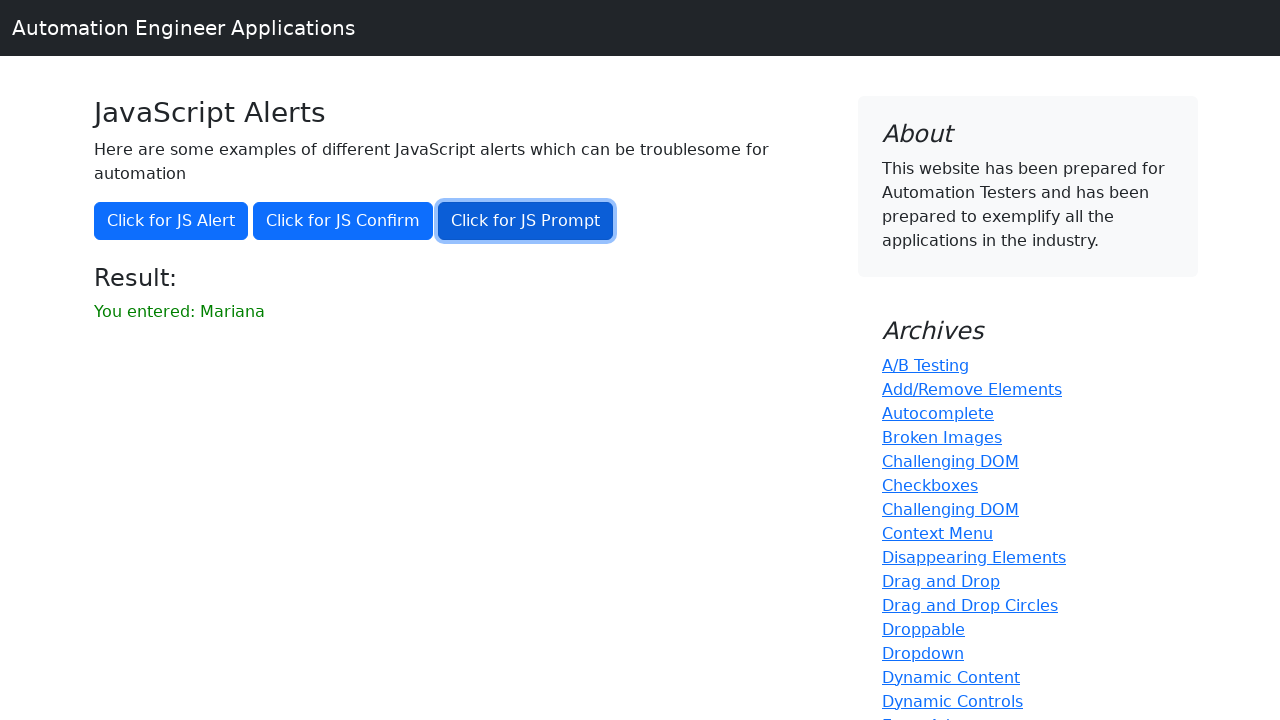

Result element appeared on the page
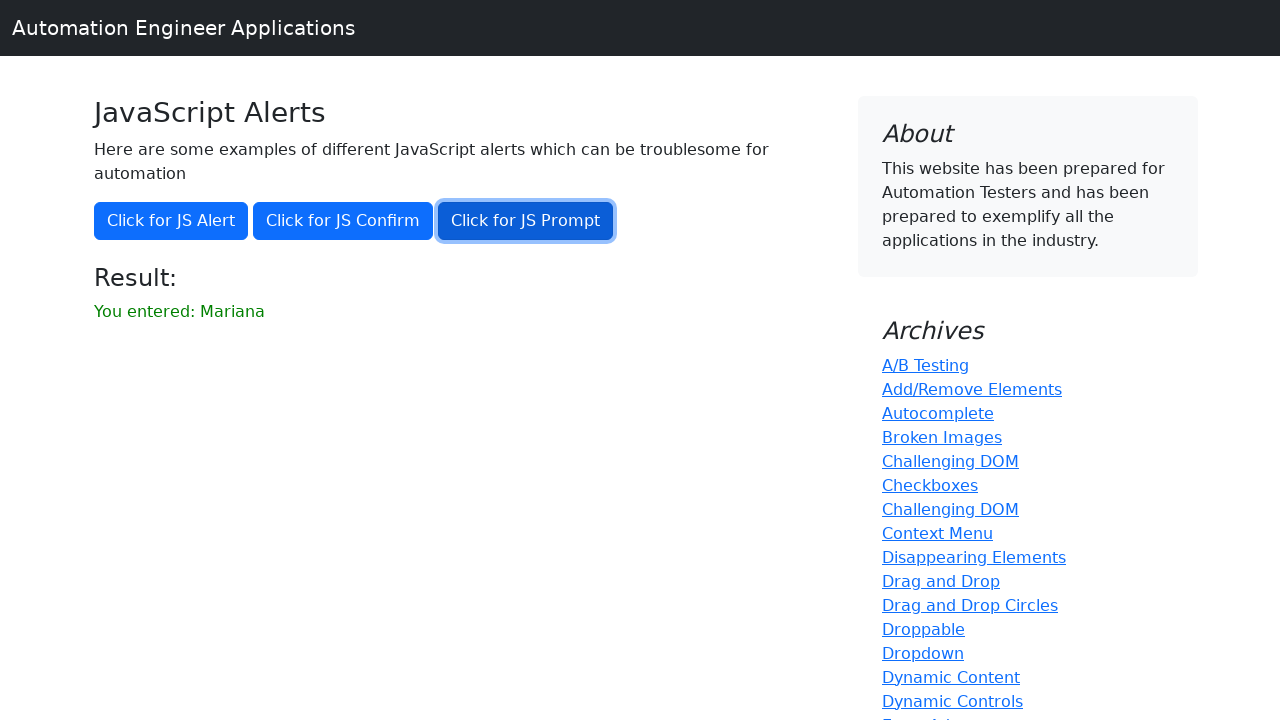

Retrieved result text content
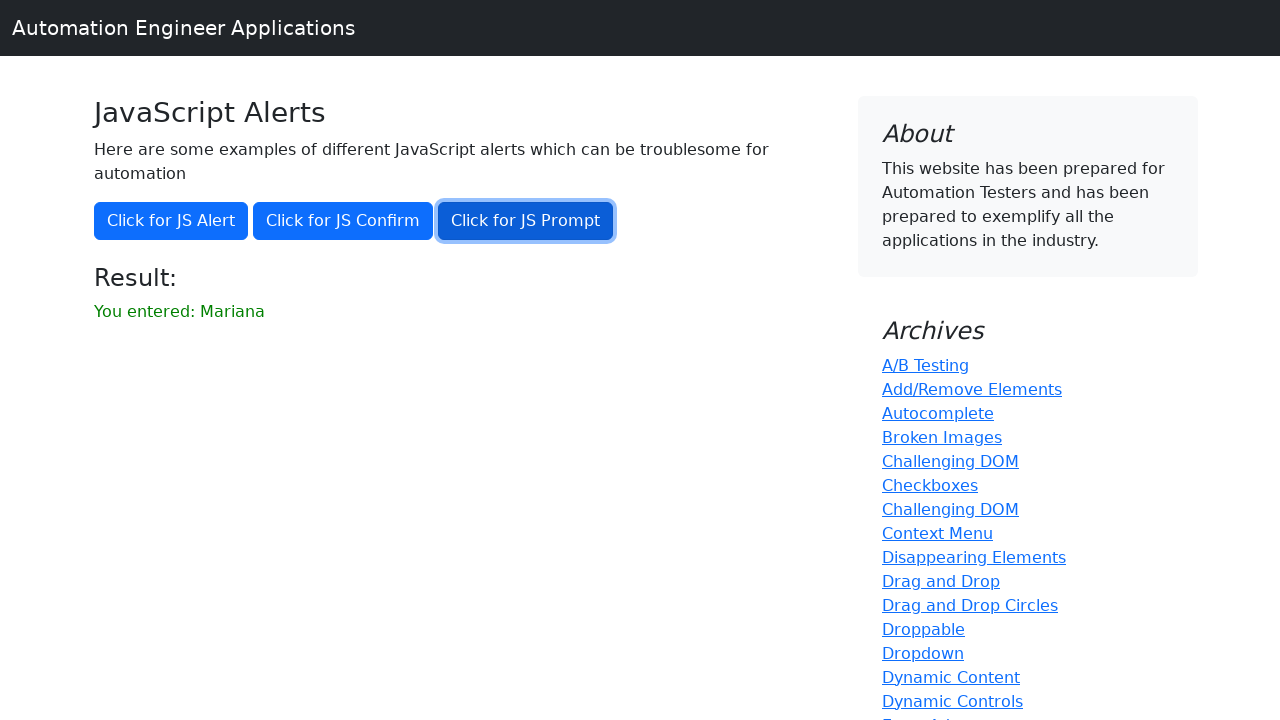

Verified 'Mariana' appears in the result message
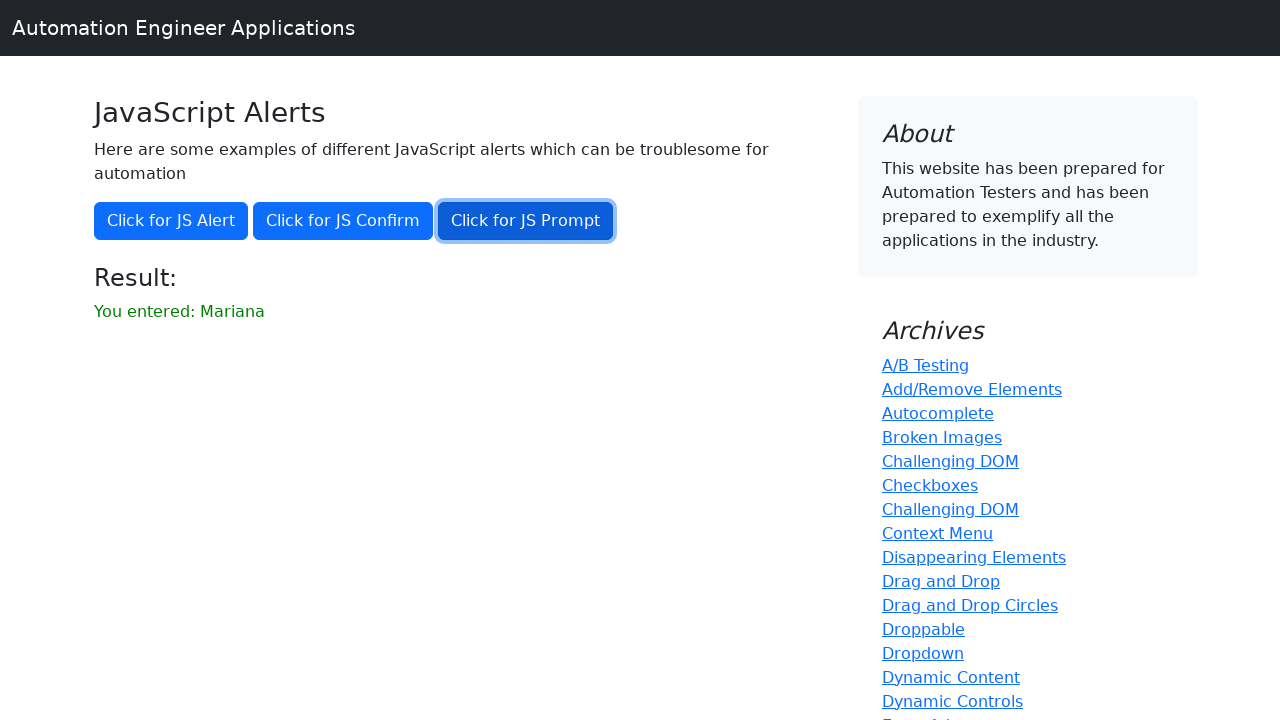

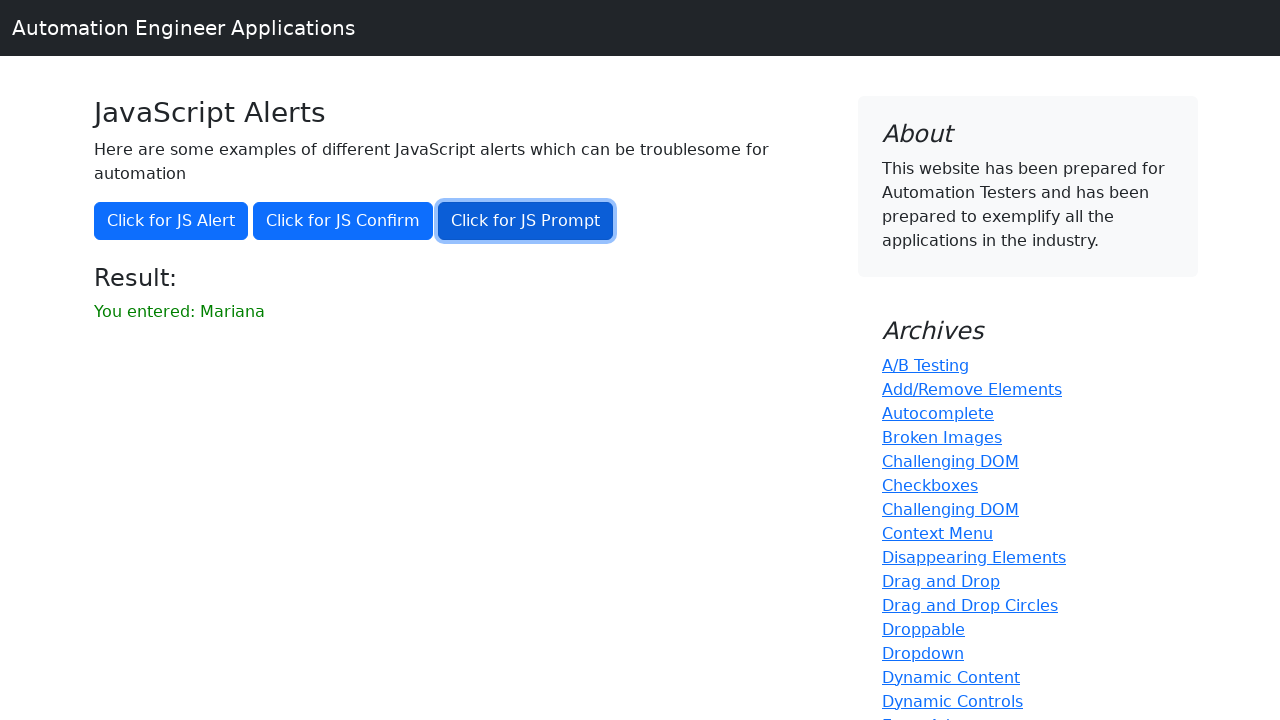